Tests drag and drop functionality on jQuery UI's droppable demo page by dragging an element and dropping it into a target drop zone, then verifying the drop was successful.

Starting URL: https://jqueryui.com/resources/demos/droppable/default.html

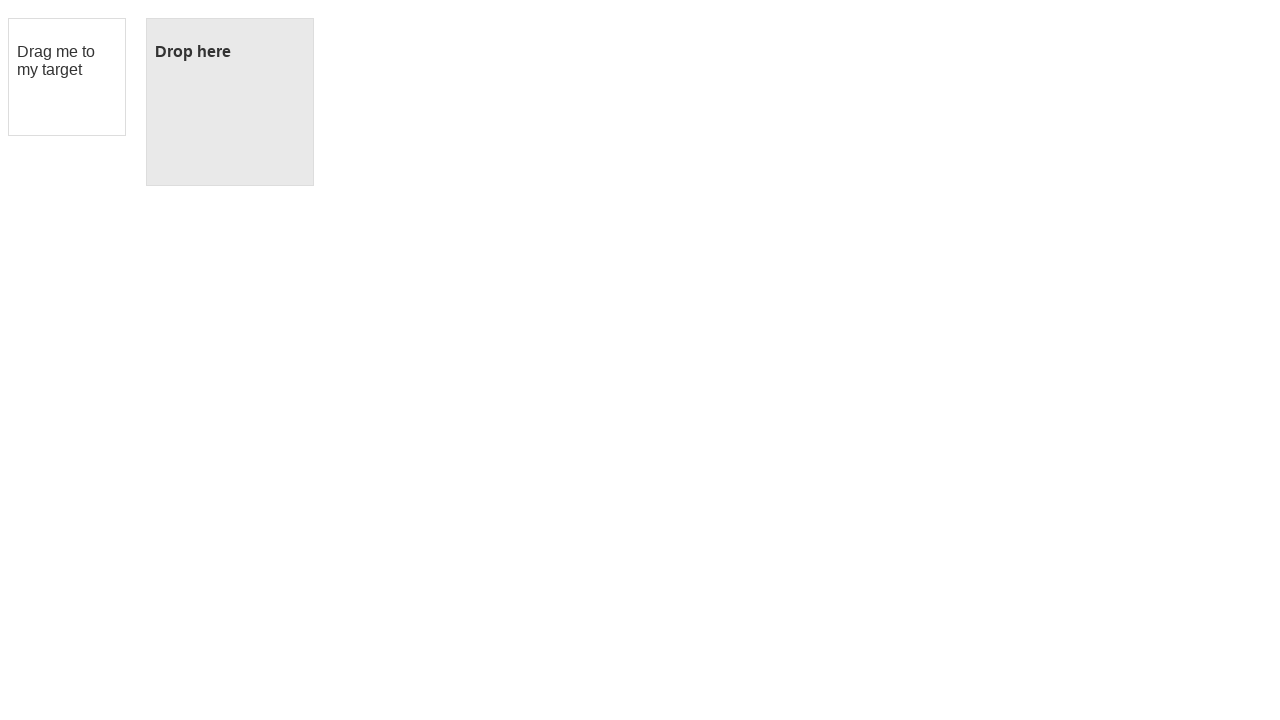

Waited for draggable element to be visible
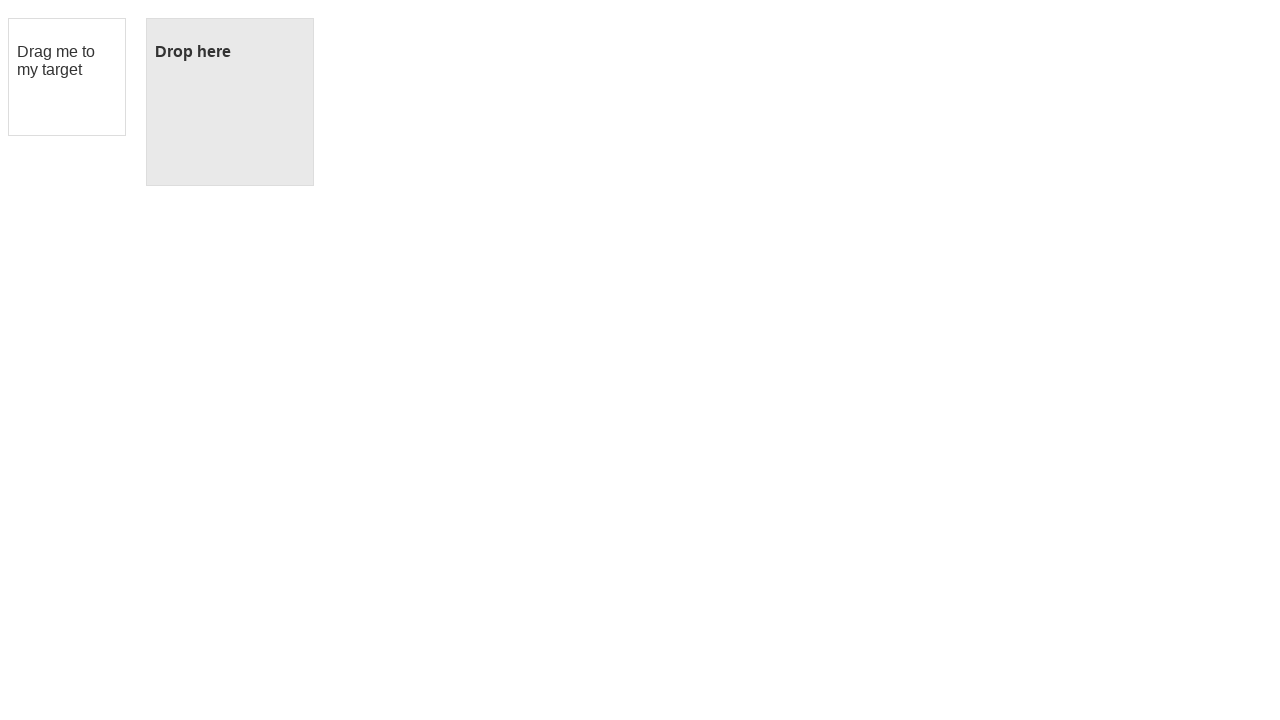

Waited for droppable element to be visible
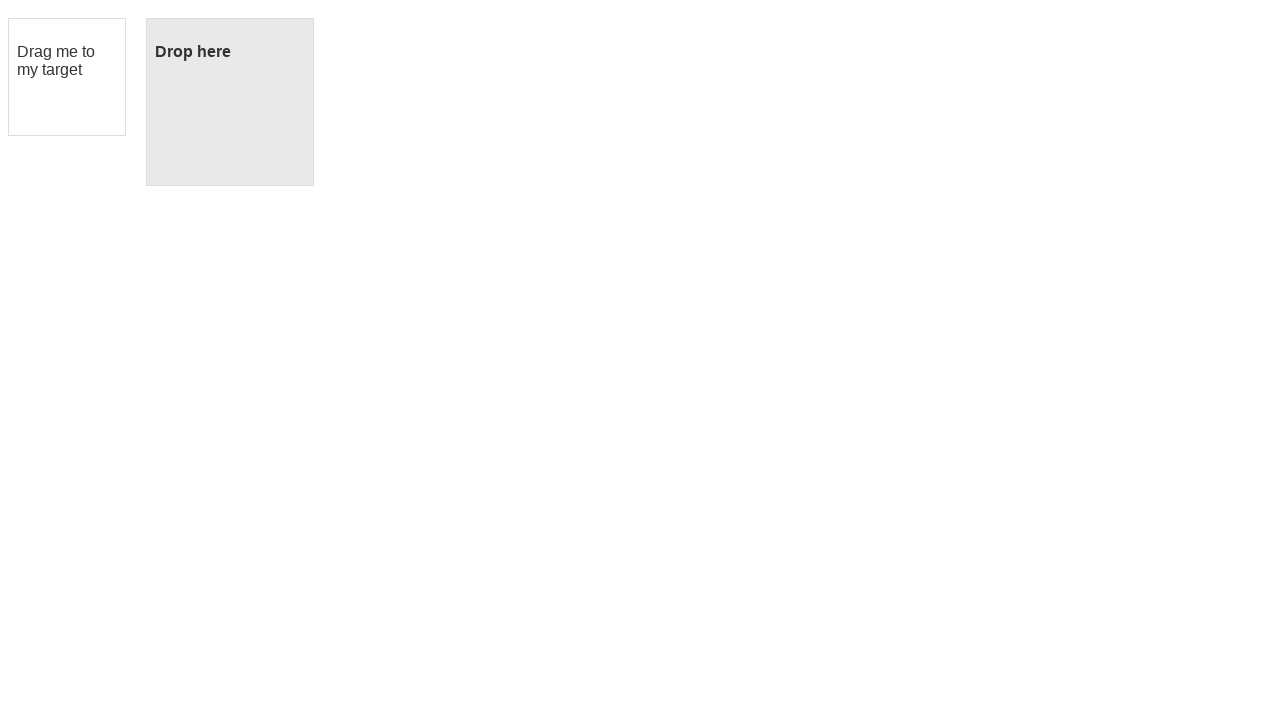

Retrieved droppable text before drag and drop: 'Drop here'
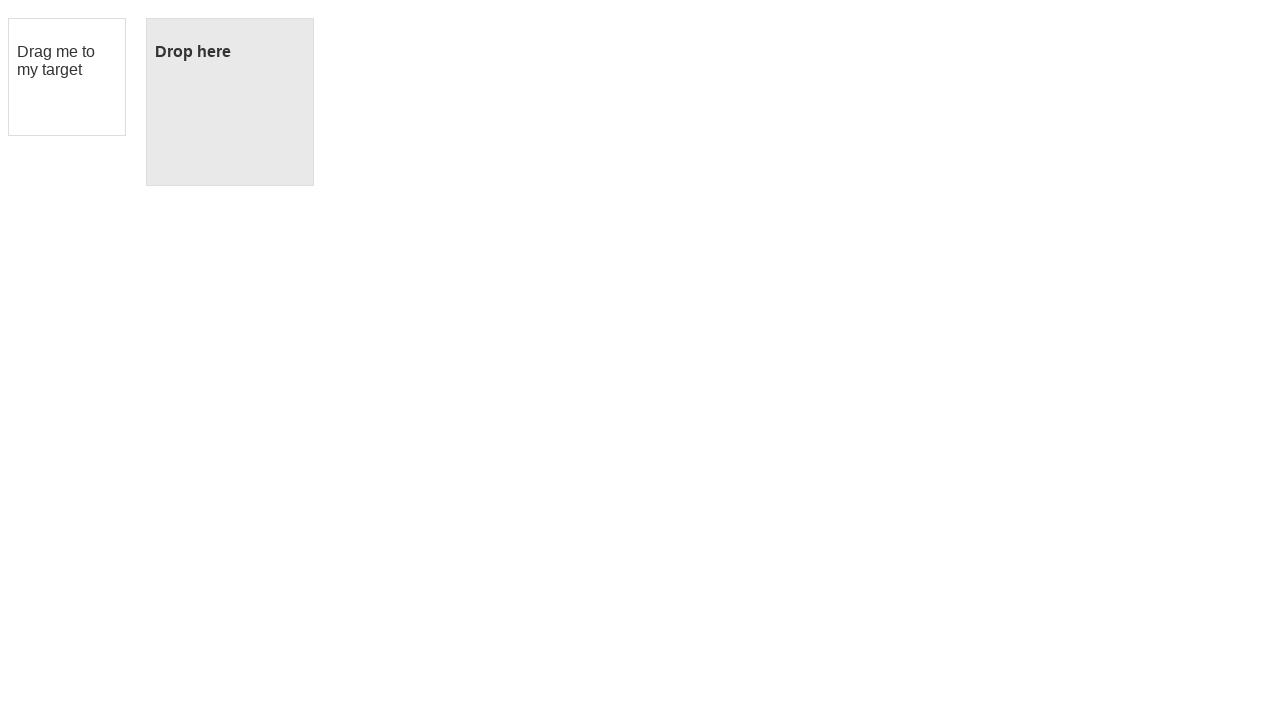

Dragged draggable element and dropped it into droppable zone at (230, 102)
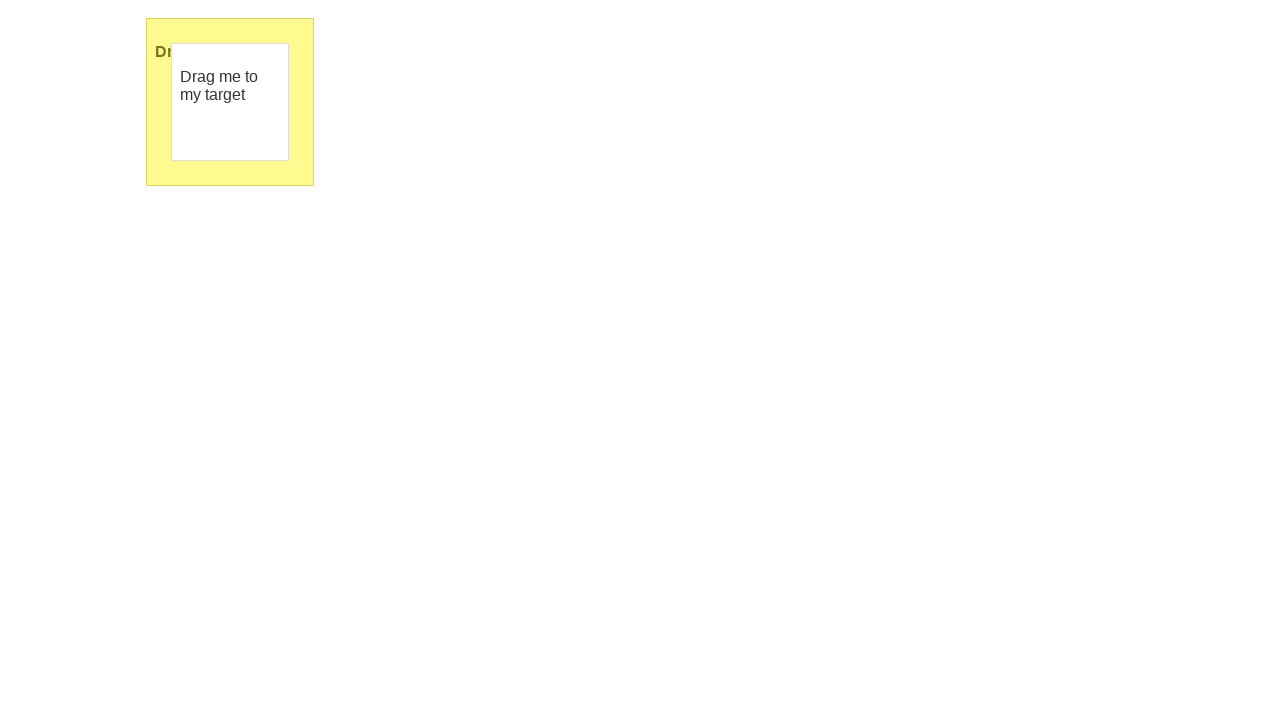

Verified droppable element received highlight class indicating successful drop
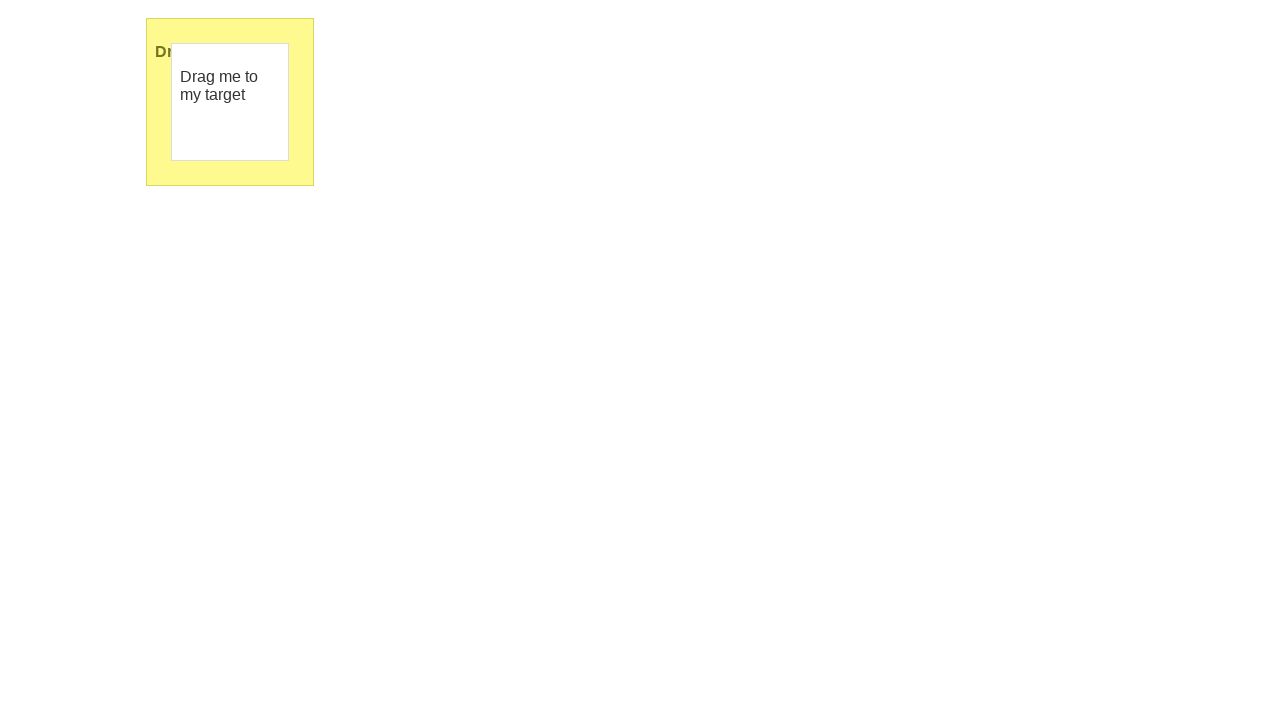

Retrieved droppable text after drag and drop: 'Dropped!'
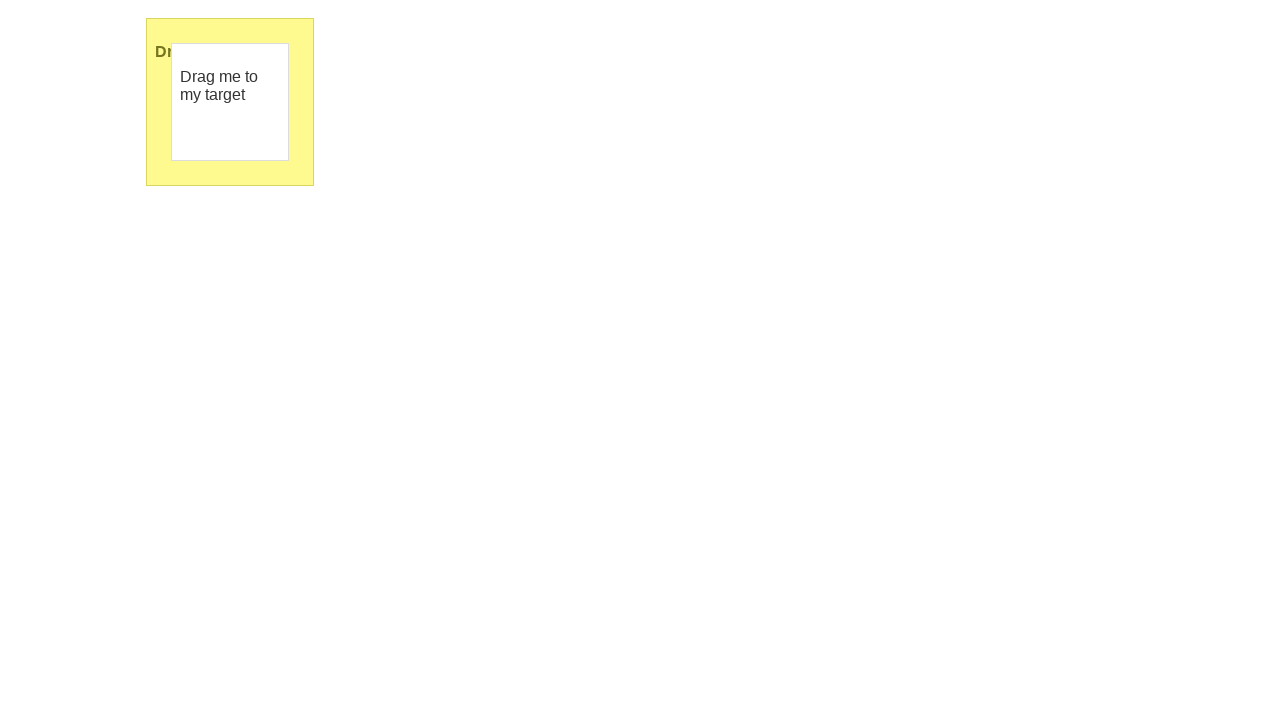

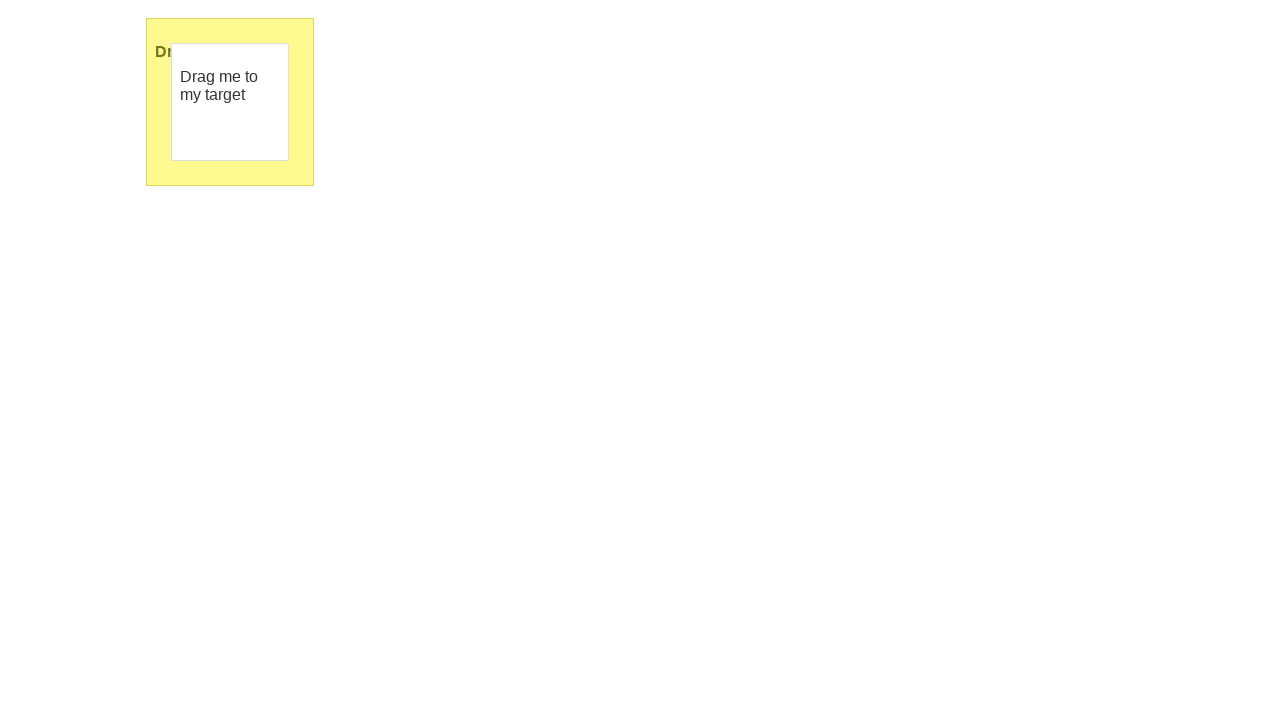